Tests AJAX content loading by clicking a button and waiting for dynamic content to appear and change

Starting URL: https://v1.training-support.net/selenium/ajax

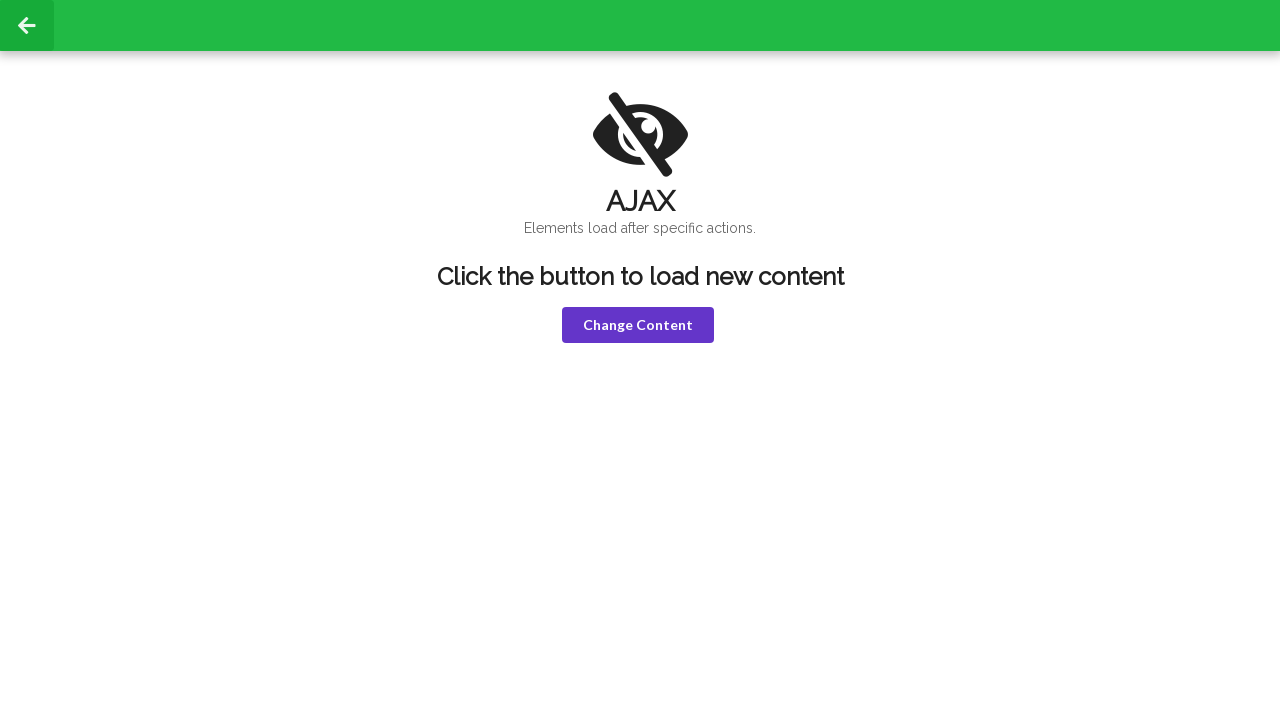

Clicked violet button to trigger AJAX content loading at (638, 325) on .ui.violet.button
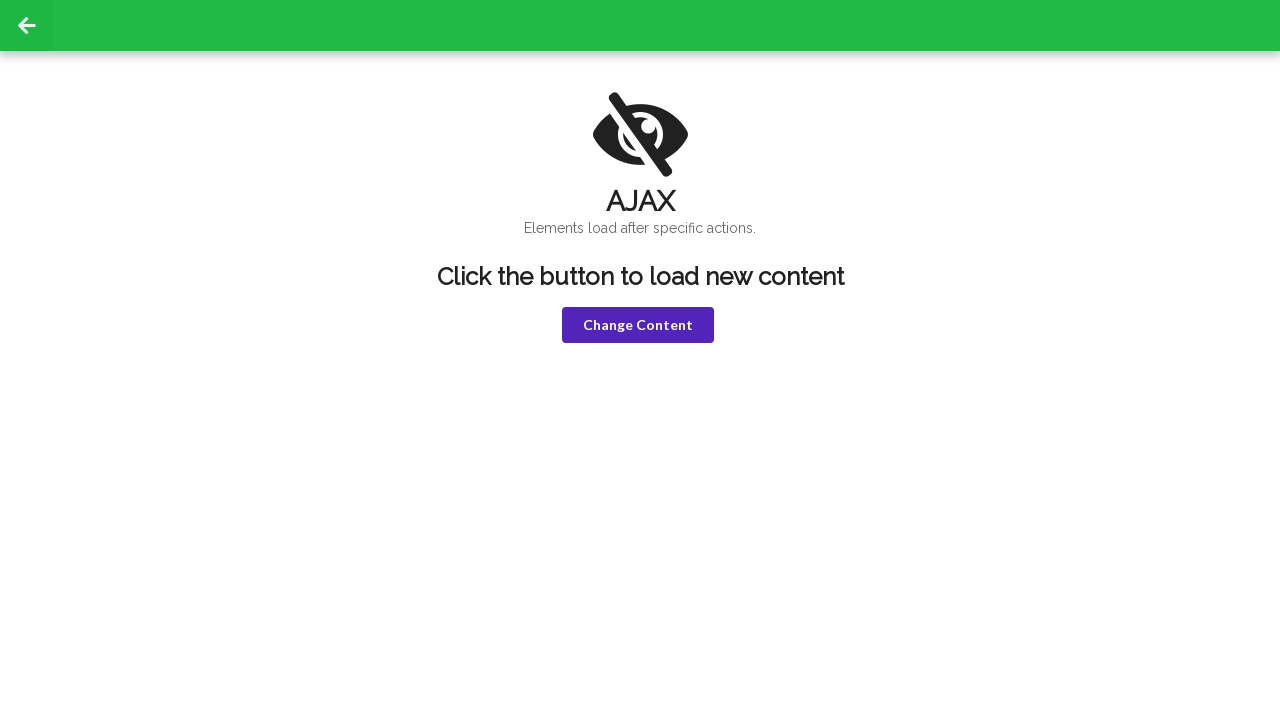

AJAX content header appeared
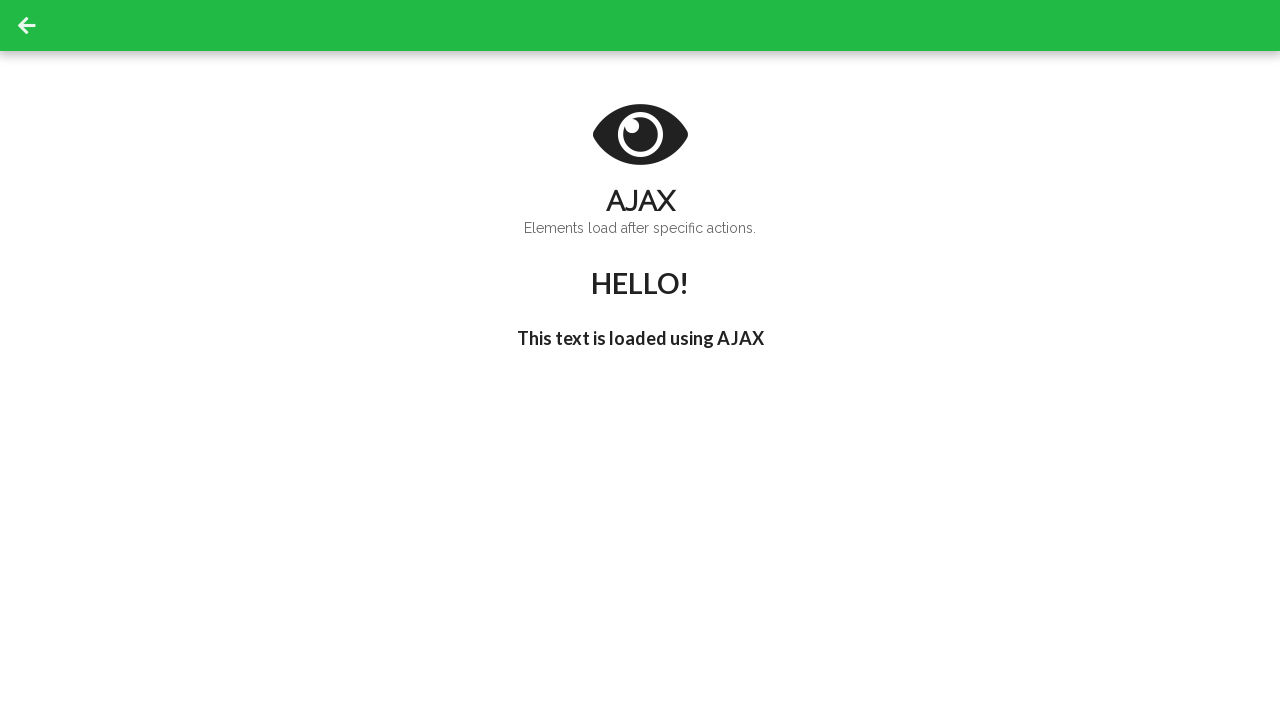

Dynamic content text changed to 'I'm late!'
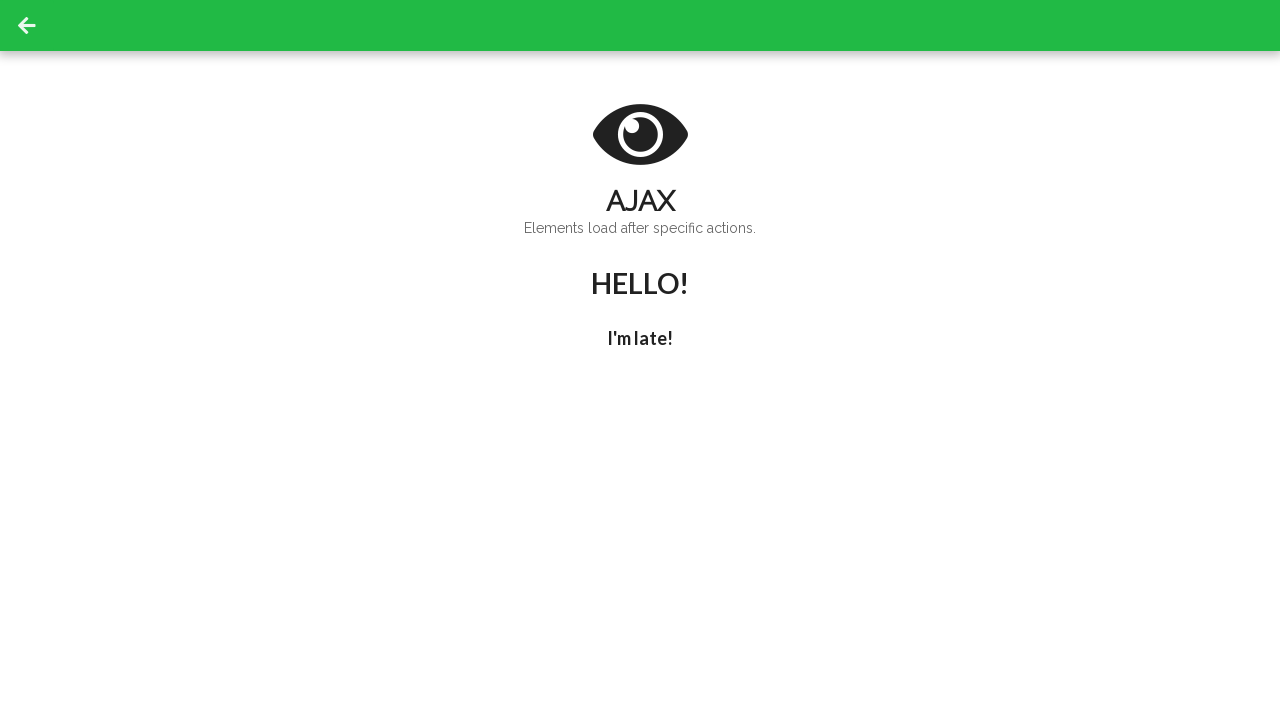

Verified late text is present in AJAX content
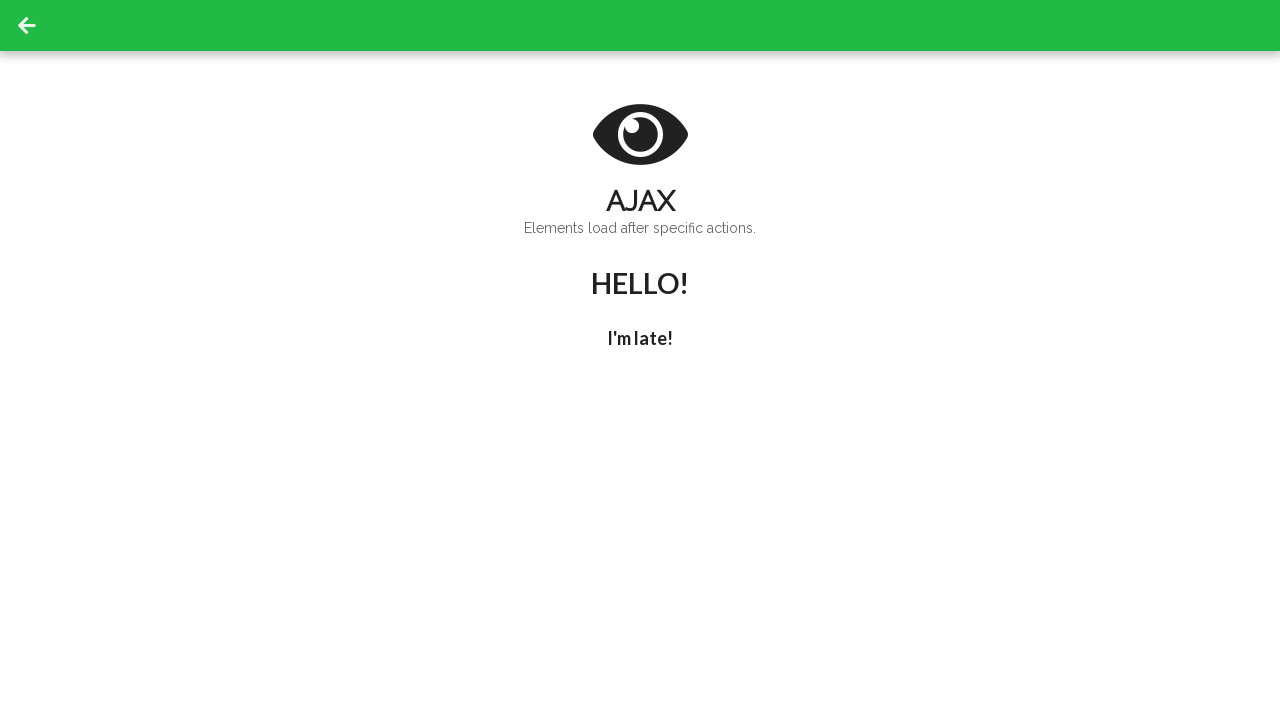

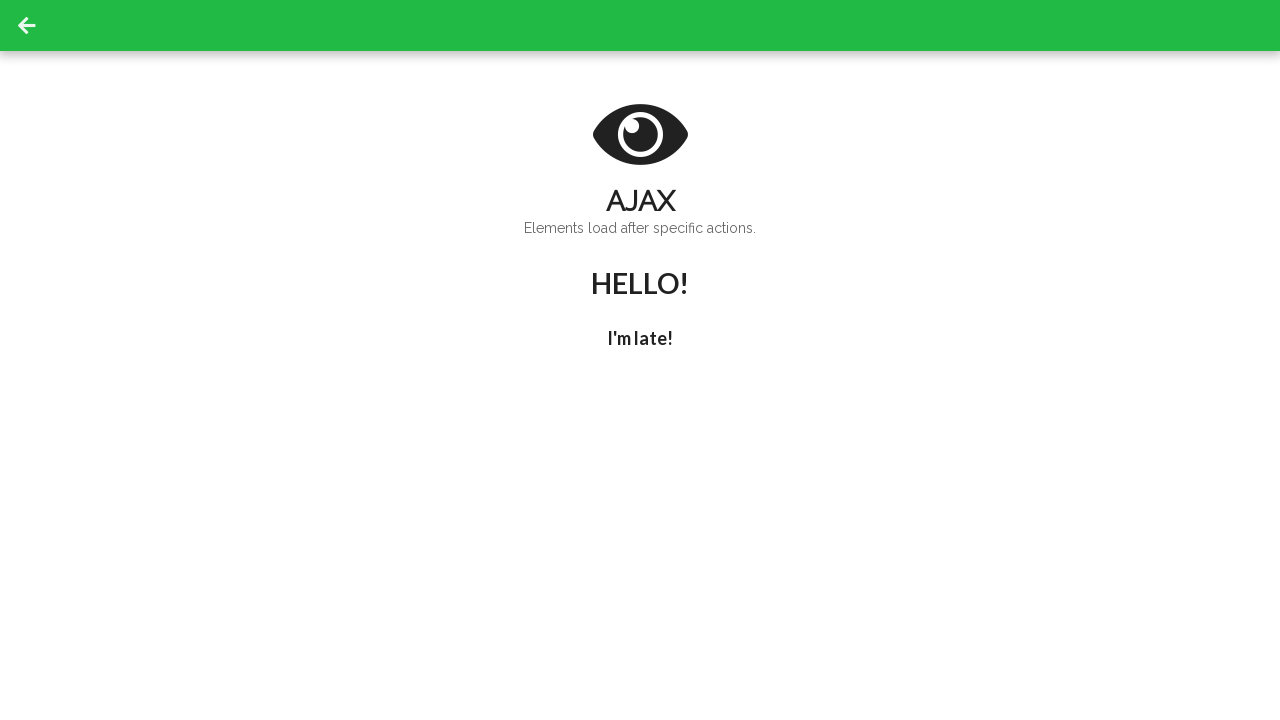